Tests double-click functionality by double-clicking a button element and accepting the resulting alert

Starting URL: https://omayo.blogspot.com/

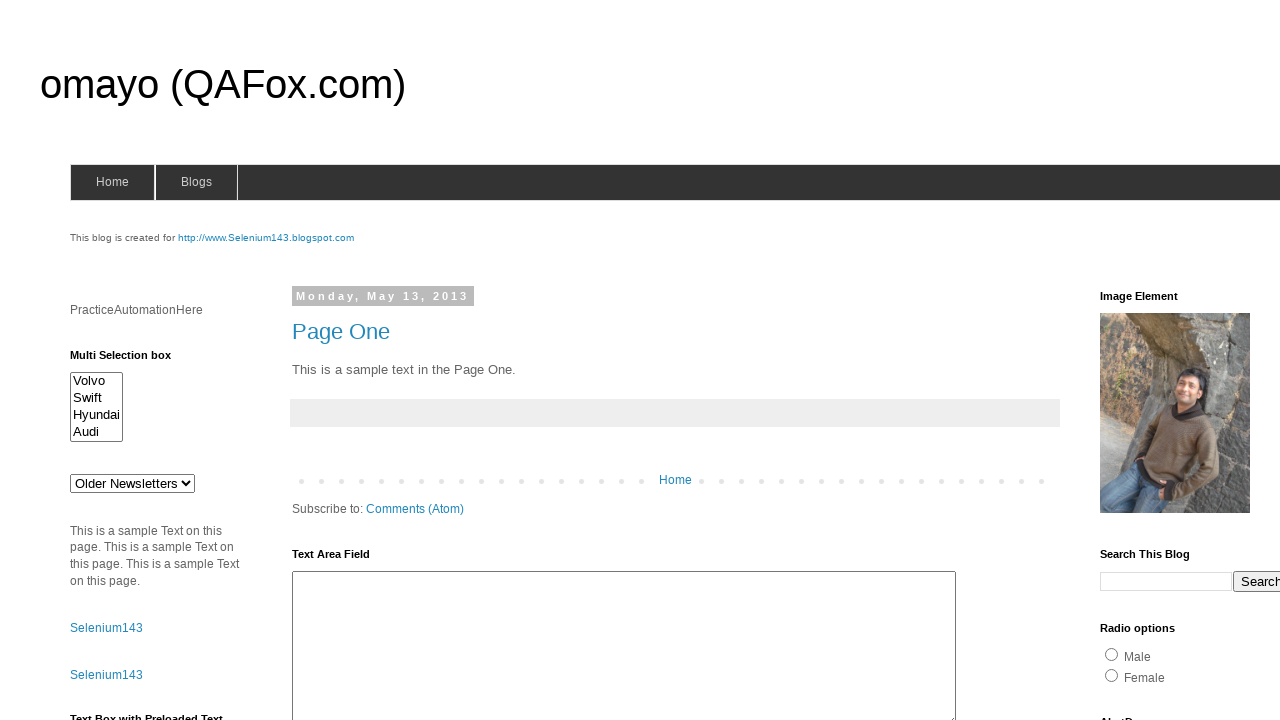

Set up dialog handler to accept alerts
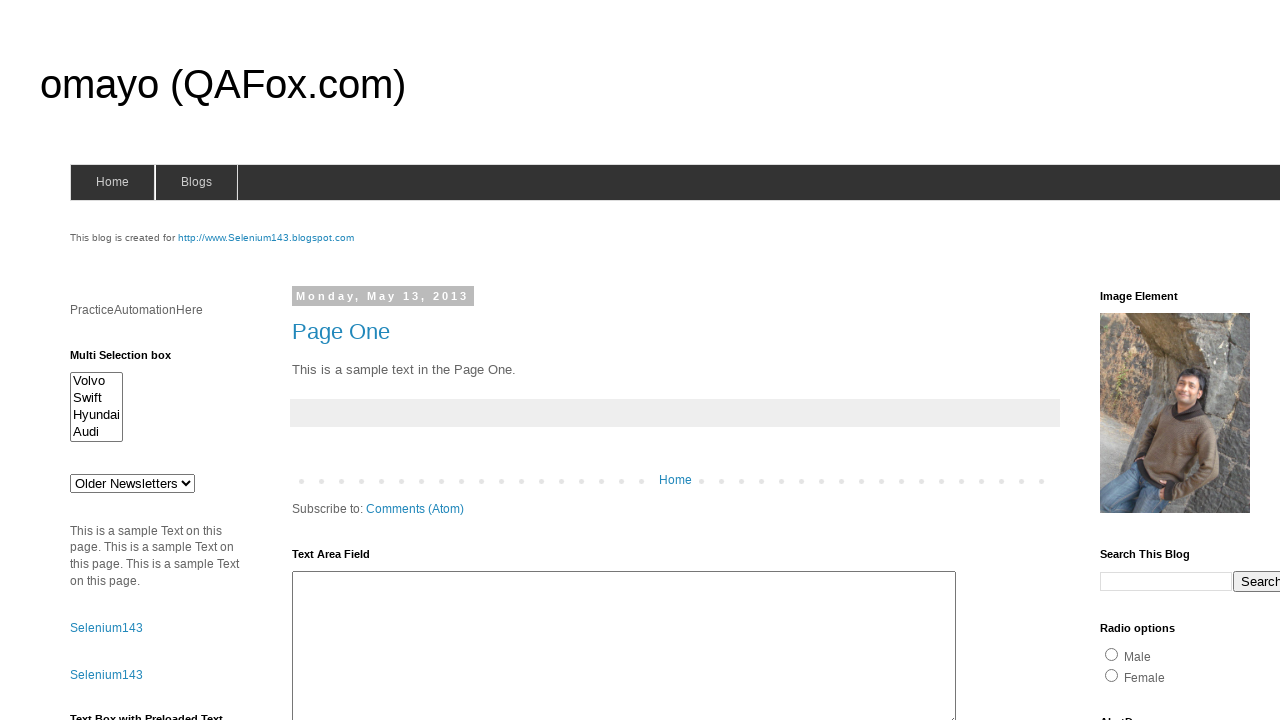

Double-clicked the 'Double click Here' button at (129, 365) on xpath=//button[contains(text(), 'Double click Here')]
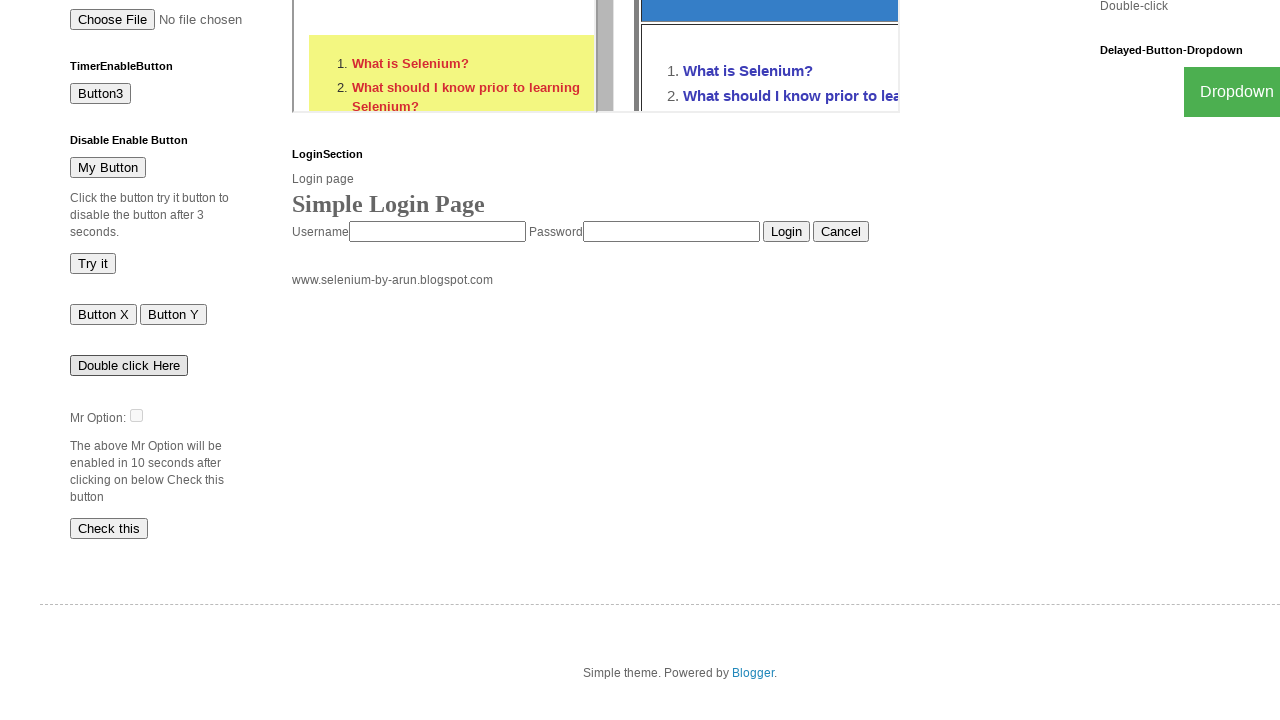

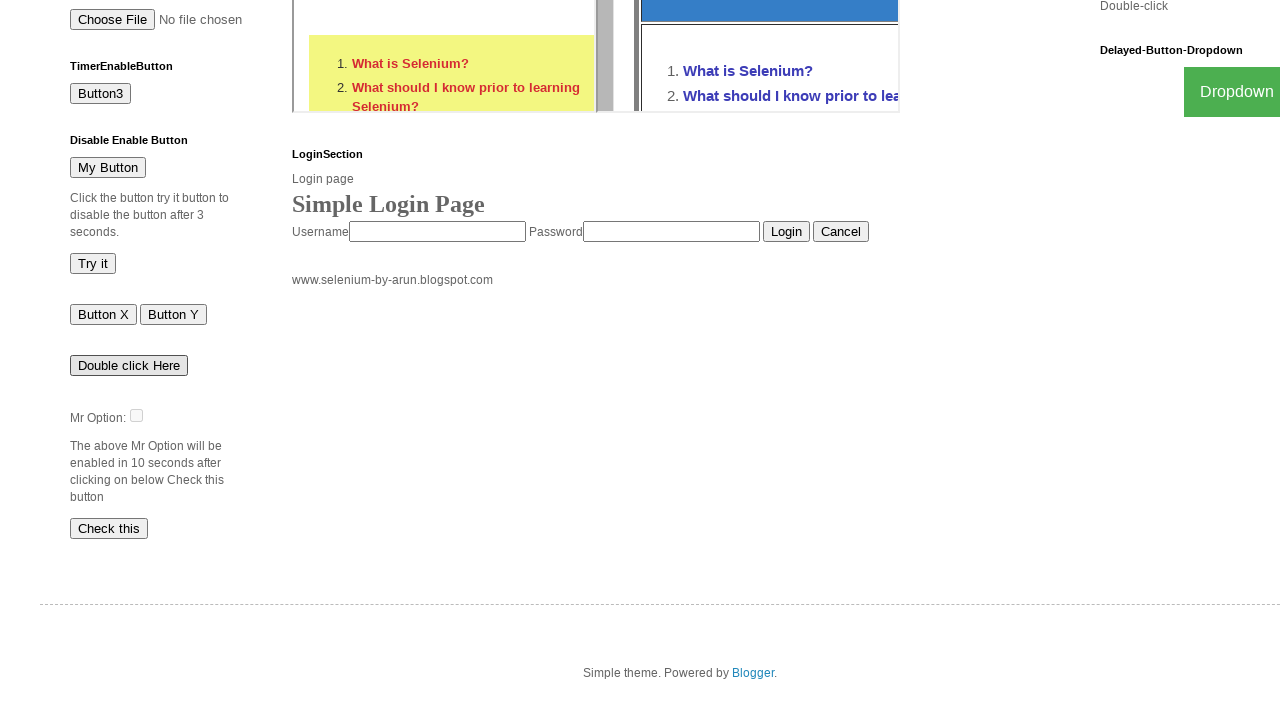